Tests iframe interaction by locating and clicking a link within an embedded iframe

Starting URL: https://www.rahulshettyacademy.com/AutomationPractice/

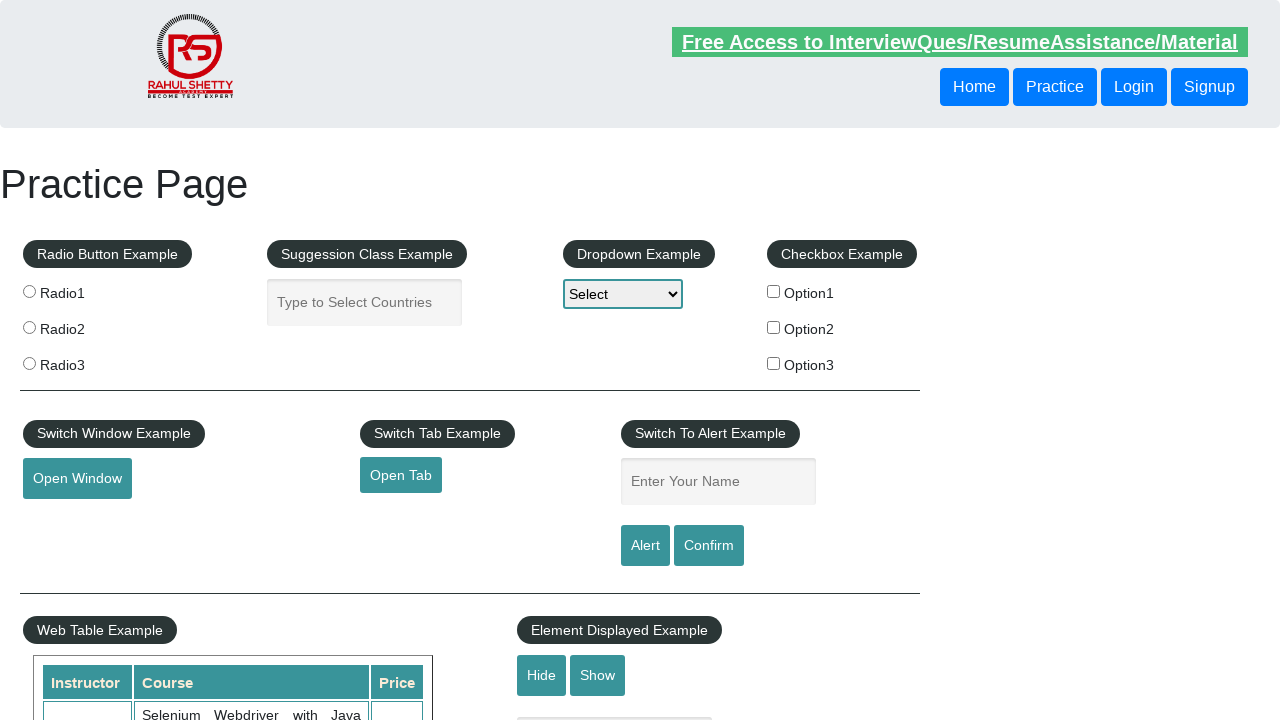

Located the courses iframe element
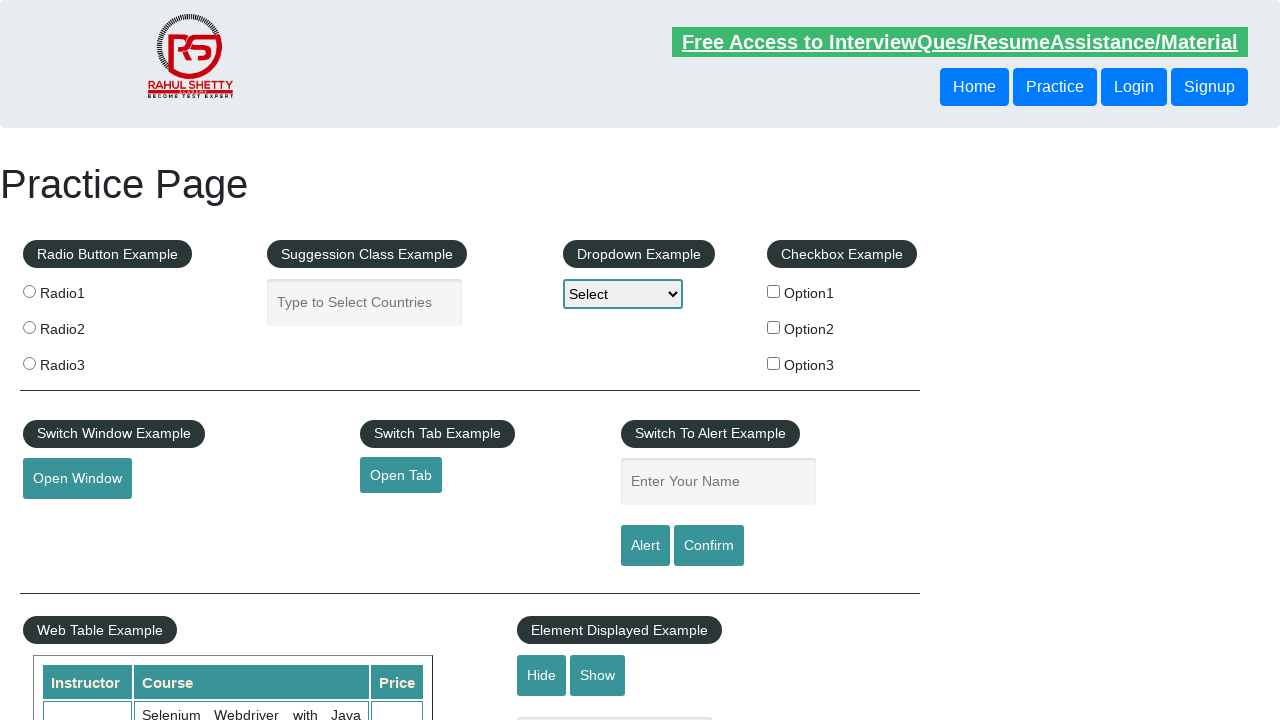

Clicked the lifetime-access link within the iframe at (307, 360) on #courses-iframe >> internal:control=enter-frame >> li a[href*='lifetime-access']
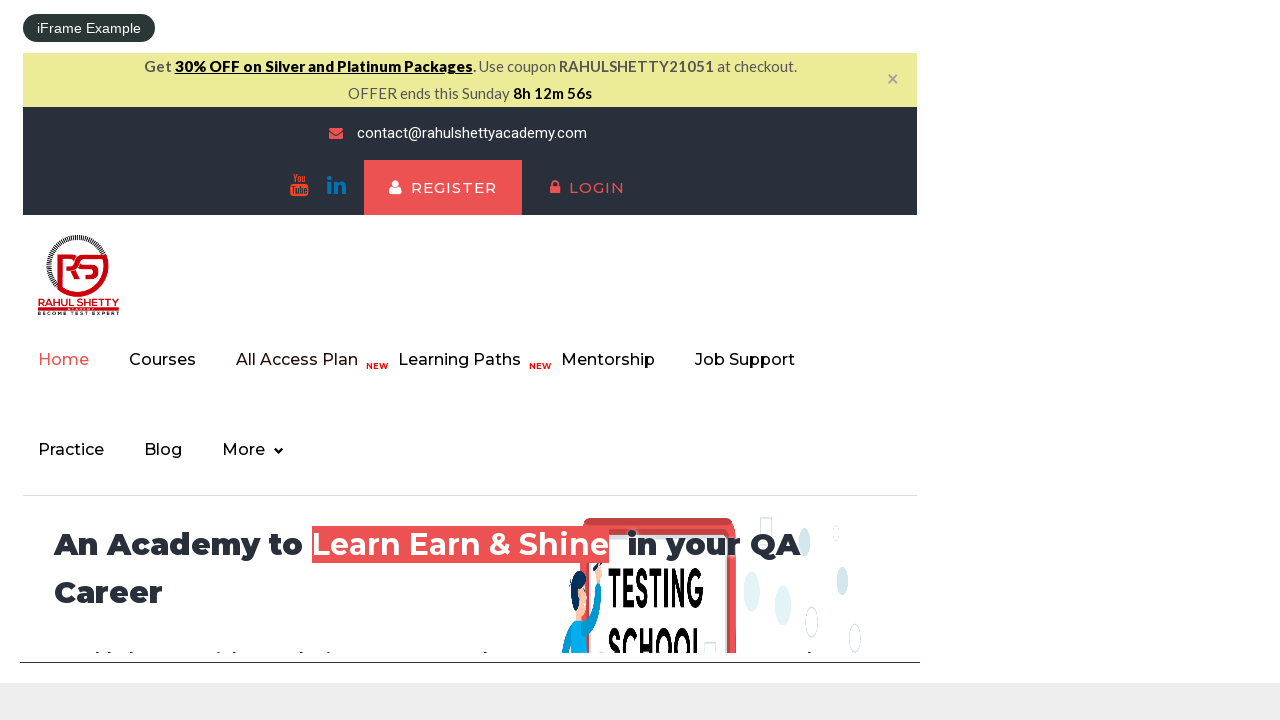

Verified text span element loaded in iframe
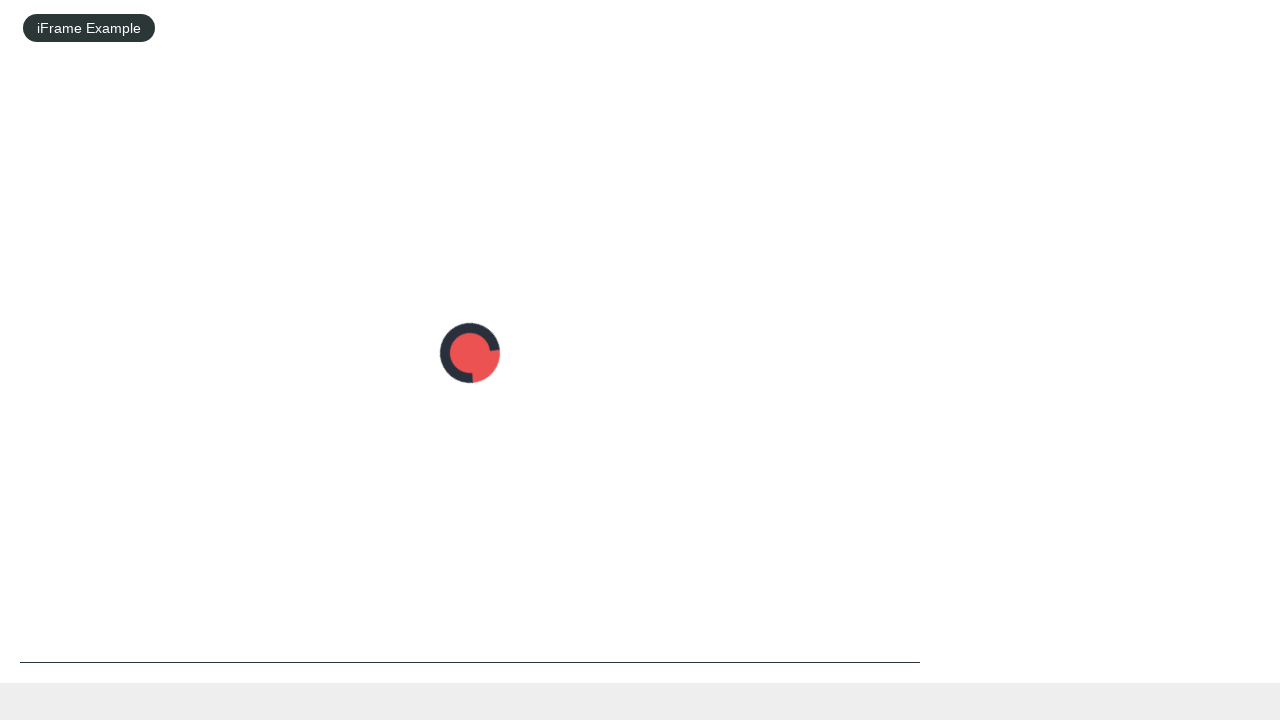

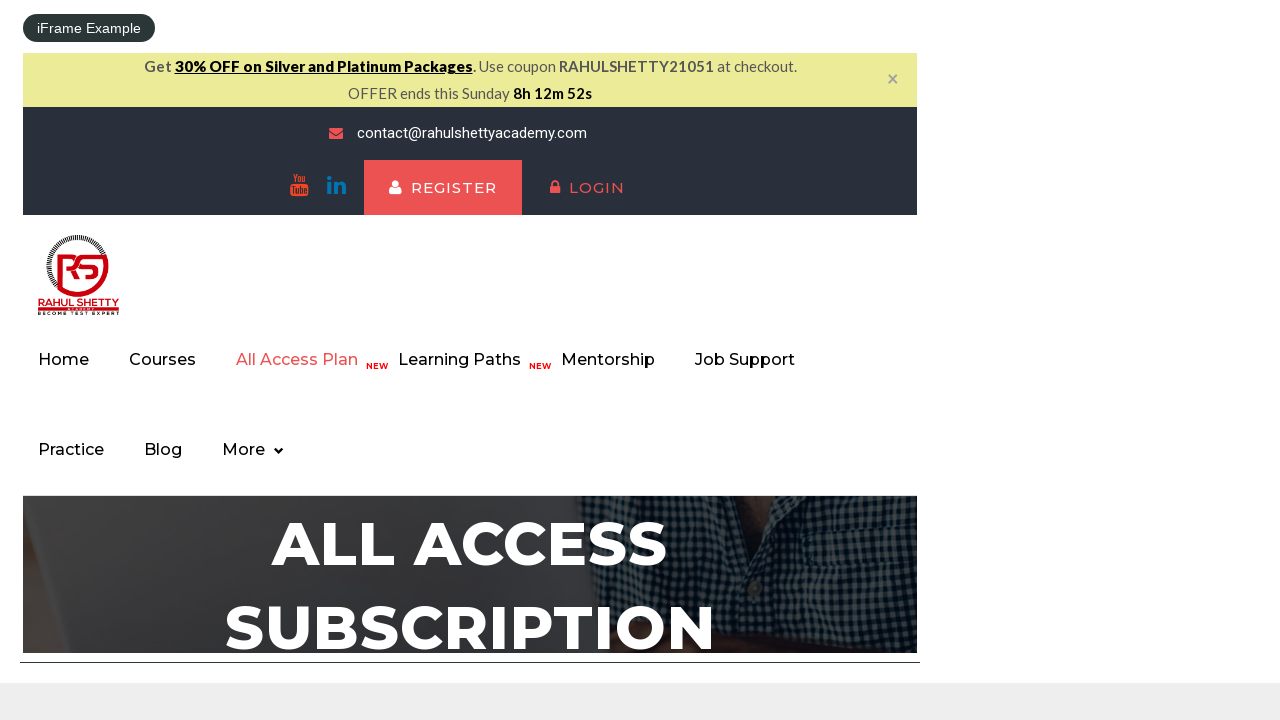